Tests successful user registration by filling out all required fields with valid data

Starting URL: https://sharelane.com/cgi-bin/register.py?page=1&zip_code=11111

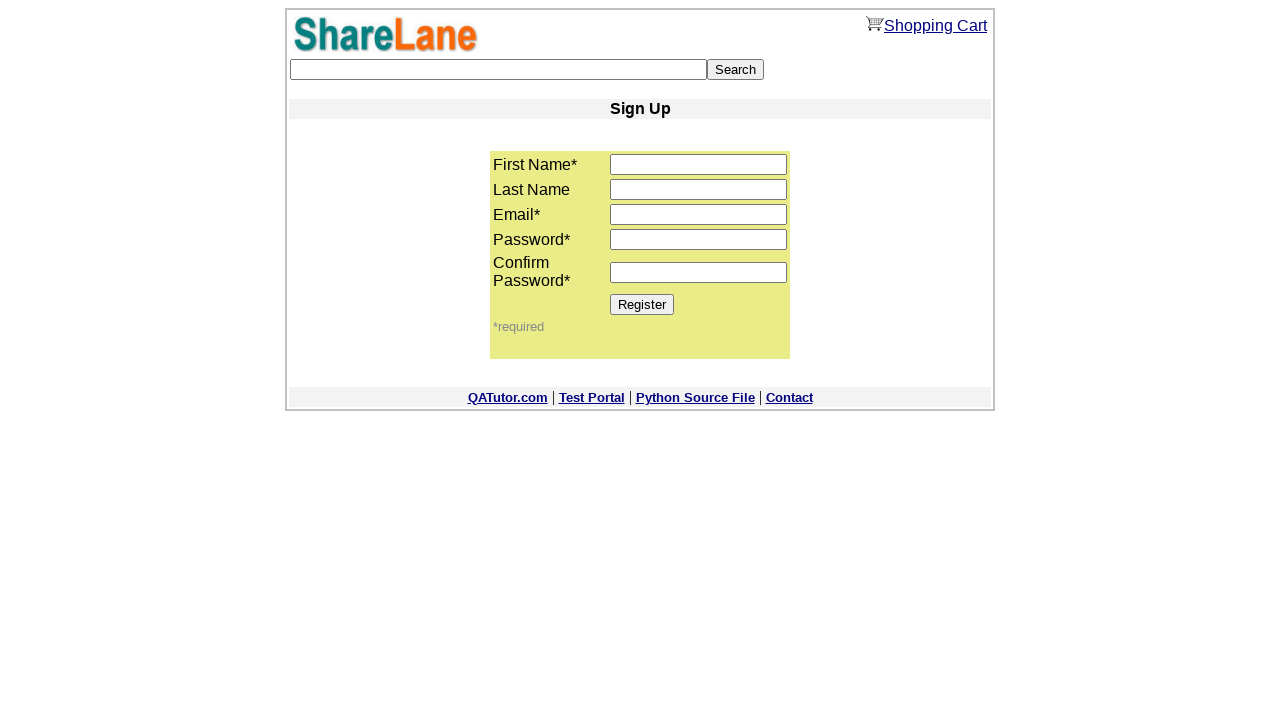

Filled first name field with 'Nick' on input[name='first_name']
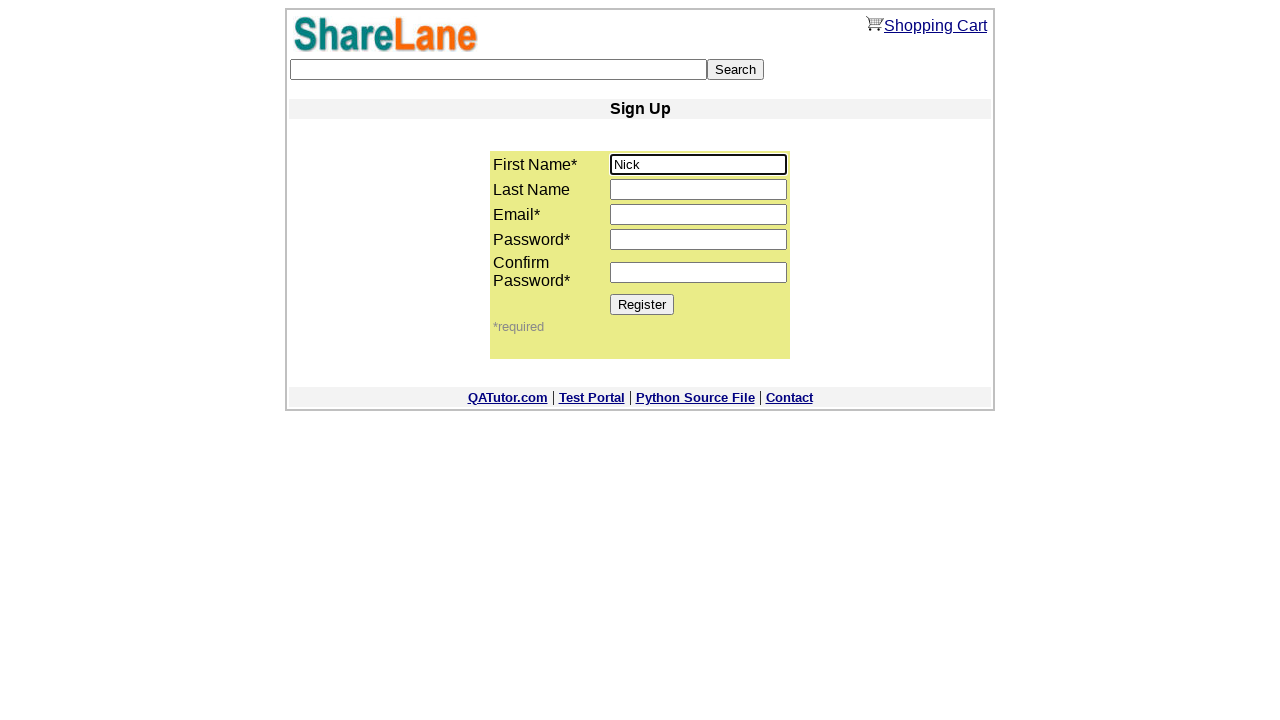

Filled last name field with 'Click' on input[name='last_name']
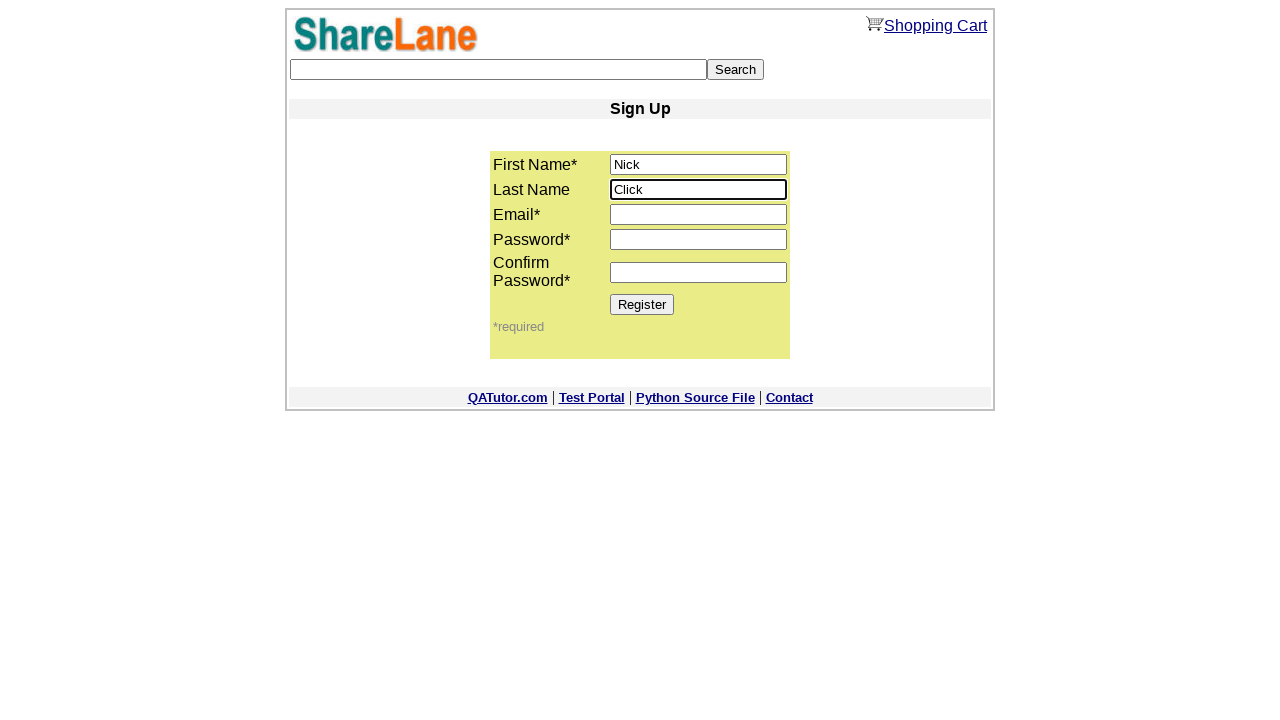

Filled email field with 'test@test.te' on input[name='email']
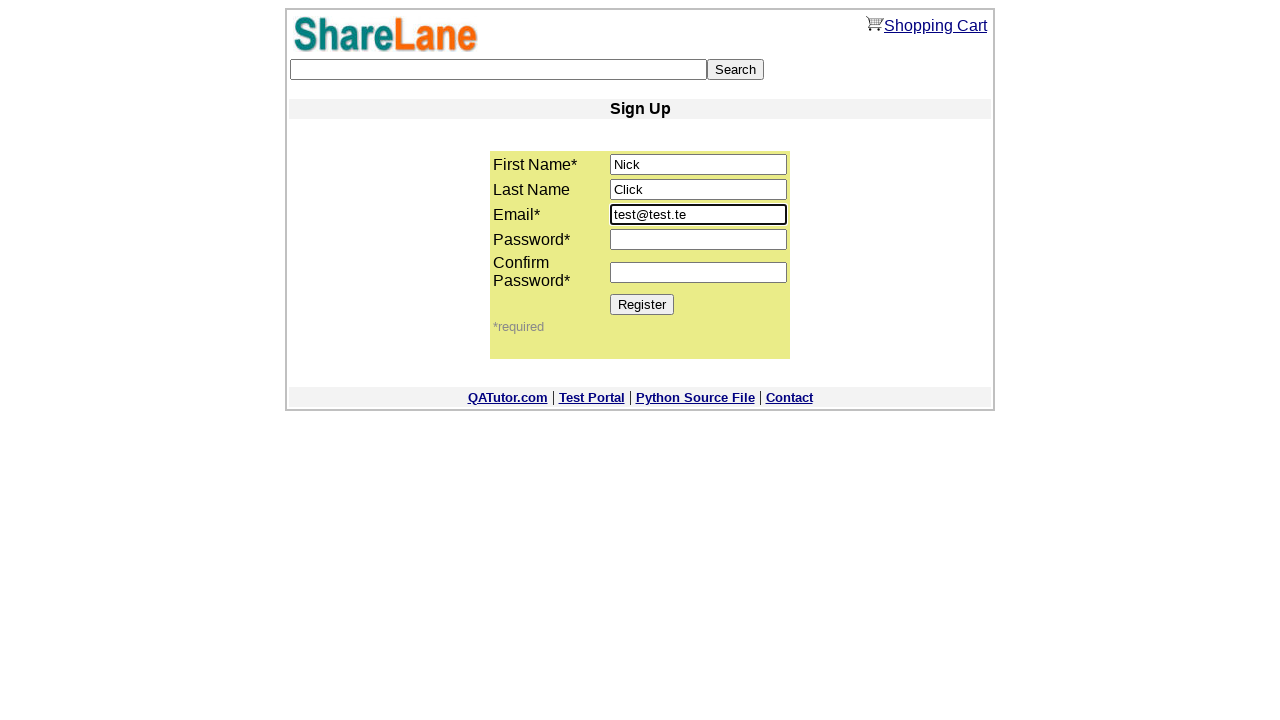

Filled password field with 'qwerty' on input[name='password1']
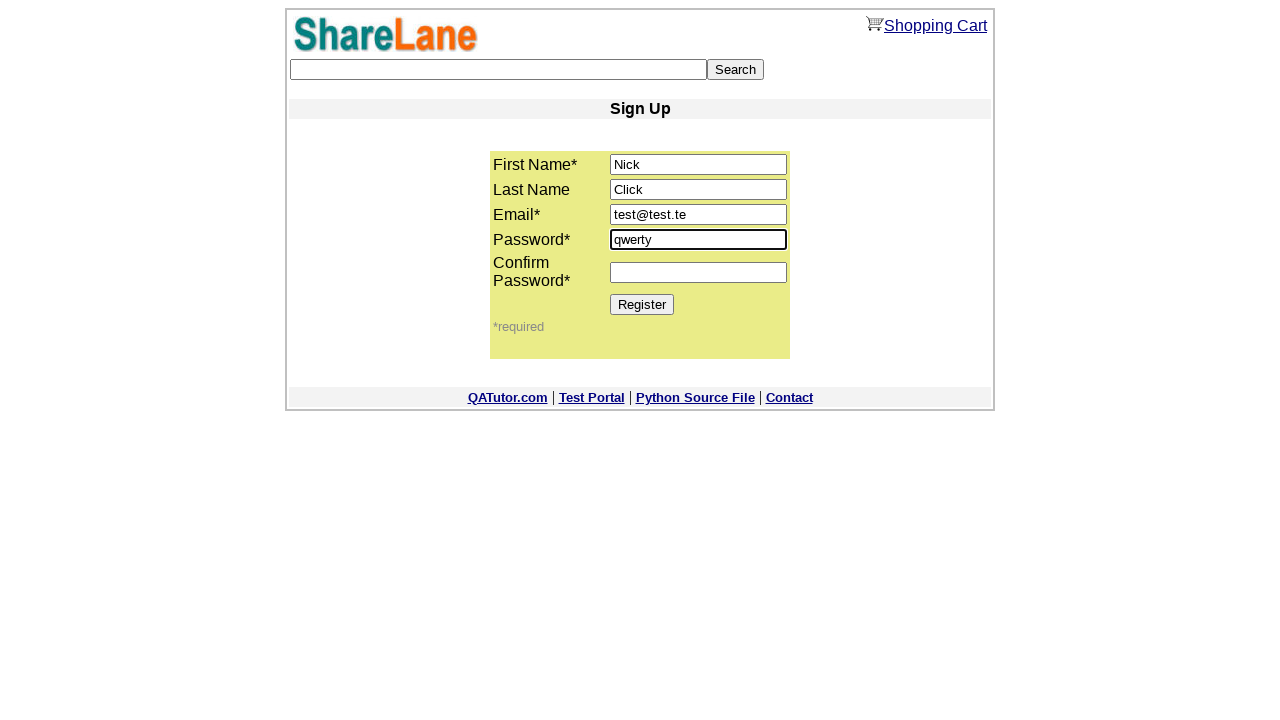

Confirmed password field with 'qwerty' on input[name='password2']
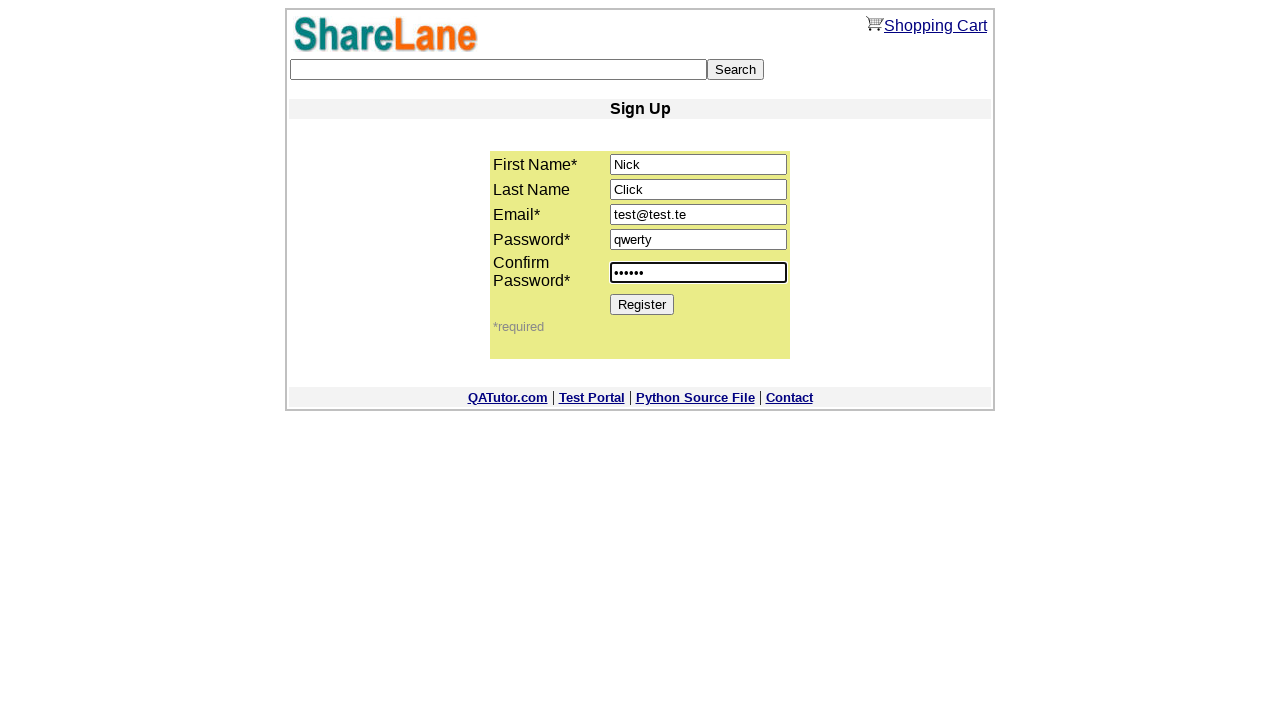

Clicked Register button to submit the form at (642, 304) on input[value='Register']
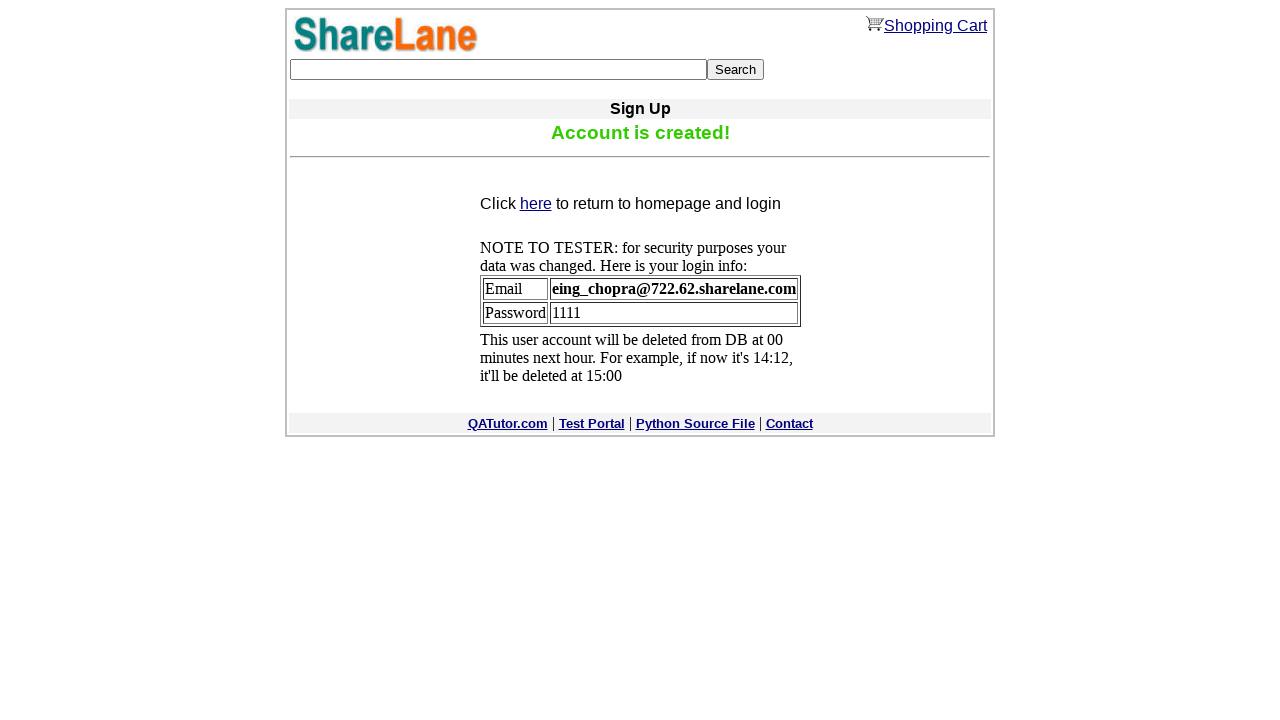

Confirmation message appeared, registration successful
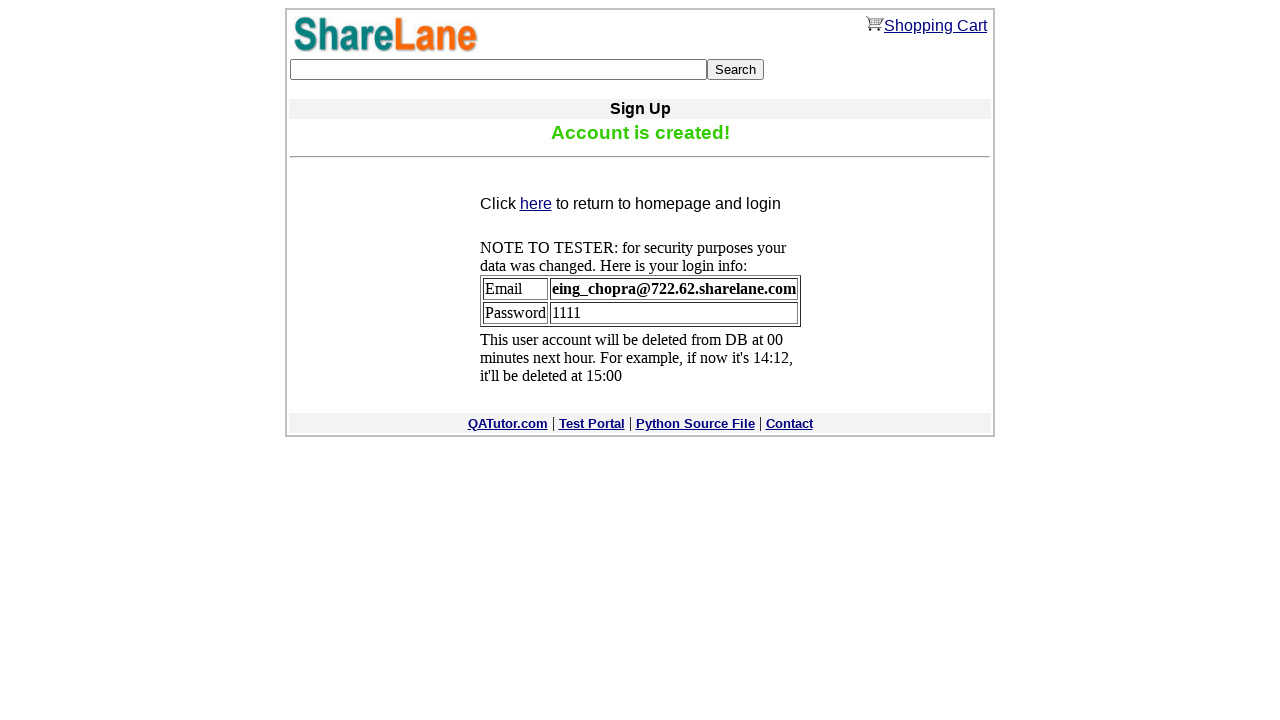

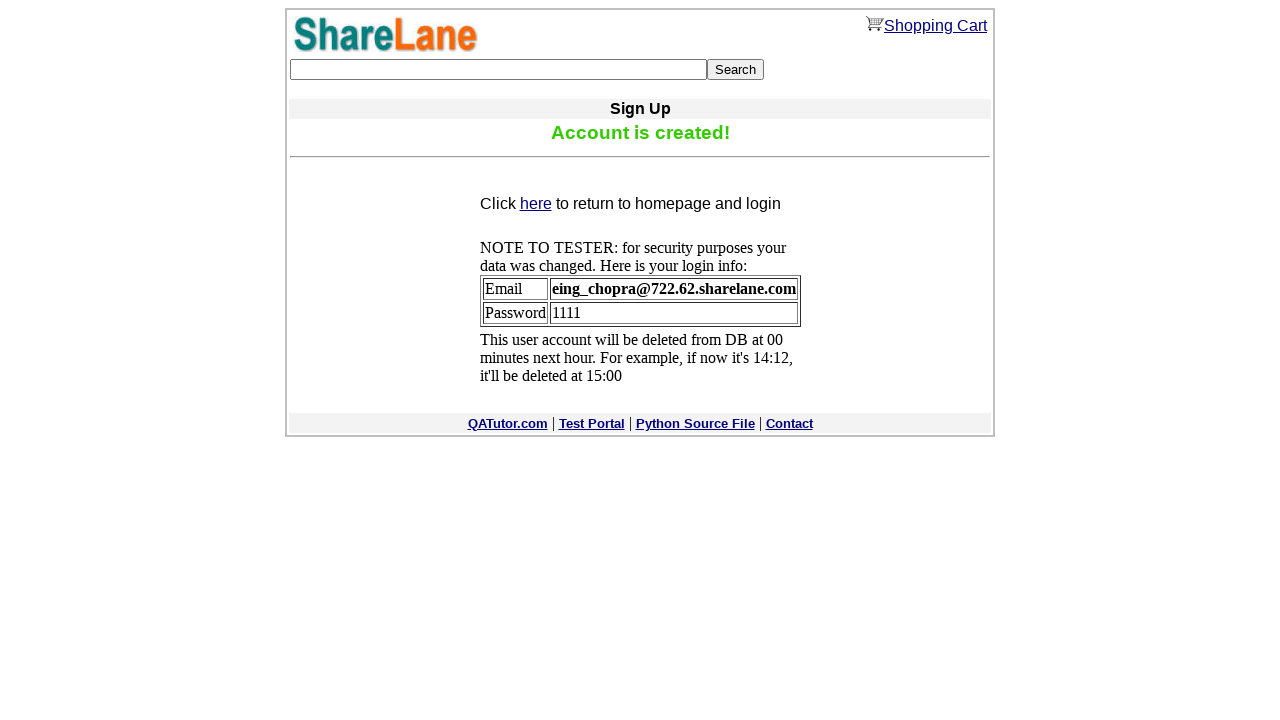